Tests web table interaction by selecting multiple user checkboxes and retrieving user information from table rows

Starting URL: https://selectorshub.com/xpath-practice-page/

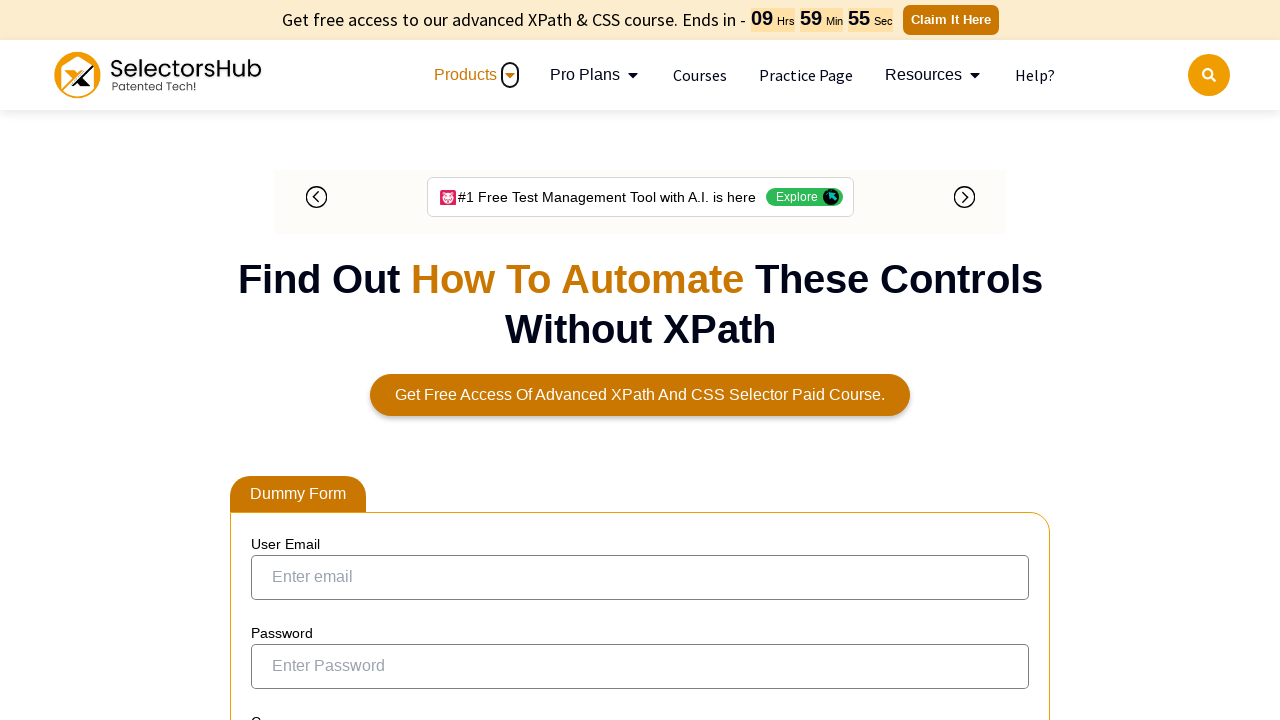

Waited for table to load (4000ms timeout)
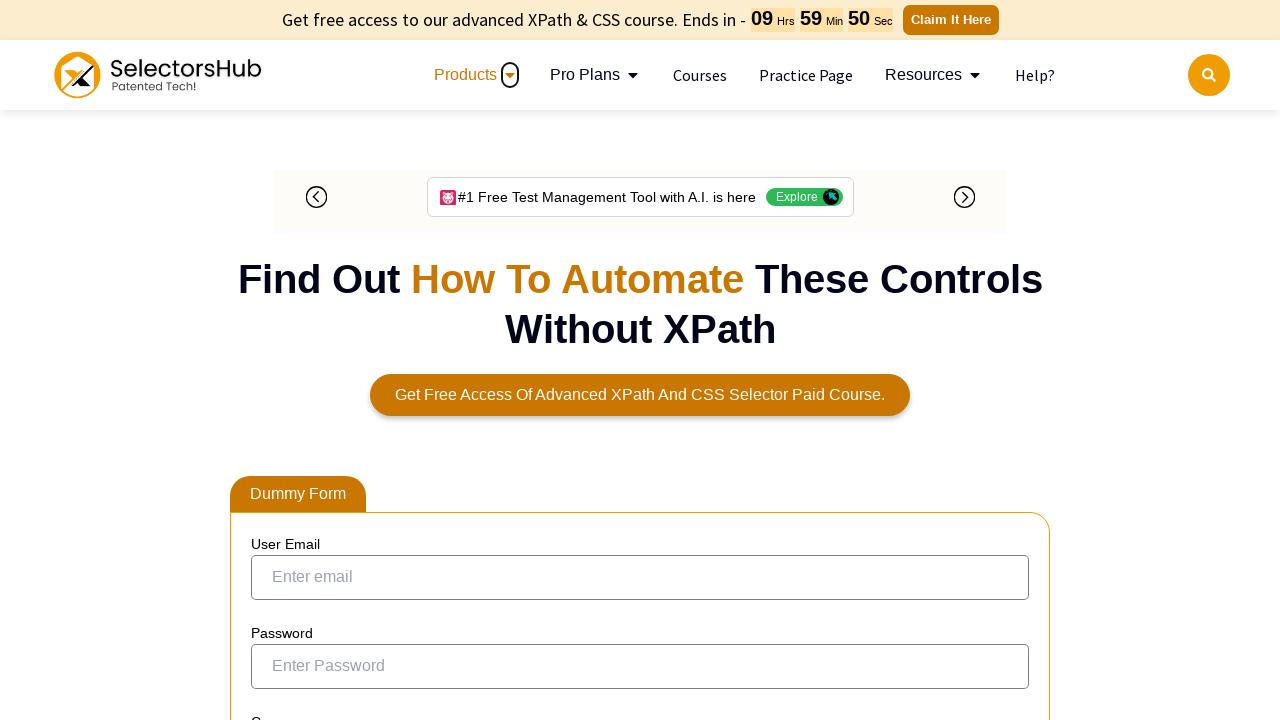

Selected checkbox for Garry.White at (274, 353) on xpath=//a[text()='Garry.White']/parent::td//preceding-sibling::td//child::input[
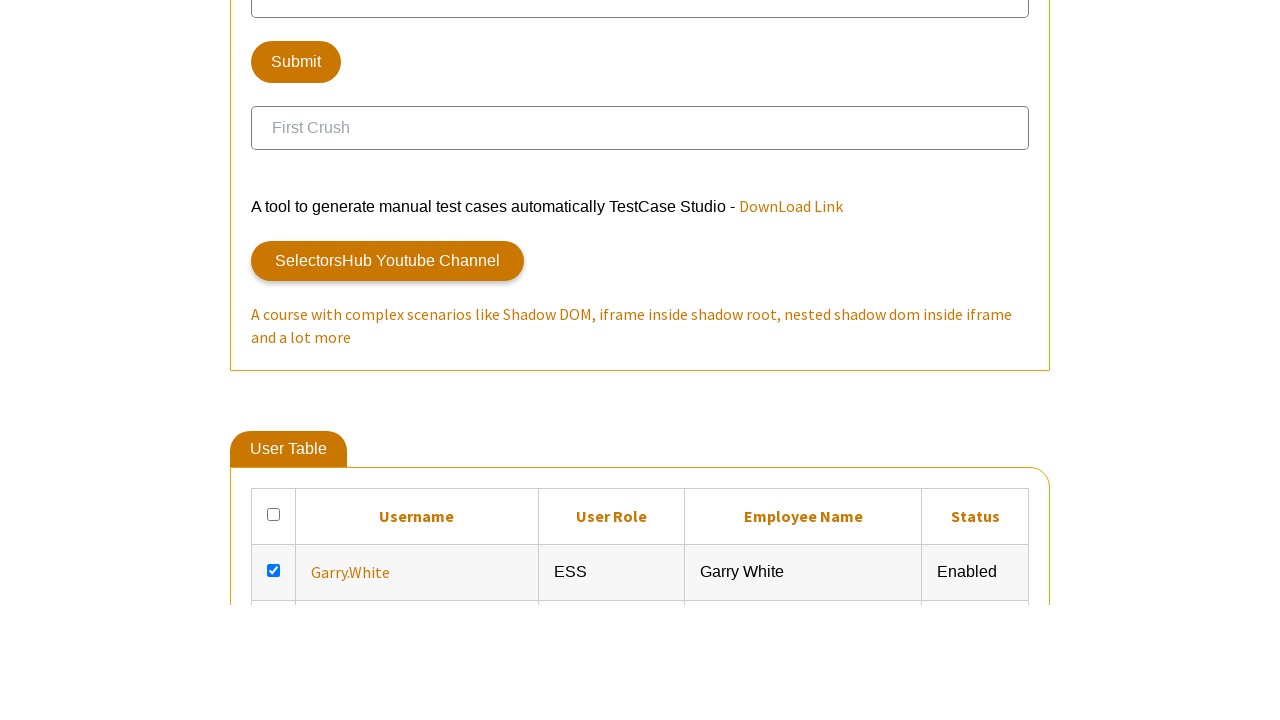

Selected checkbox for Jasmine.Morgan at (274, 360) on xpath=//a[text()='Jasmine.Morgan']/parent::td//preceding-sibling::td//child::inp
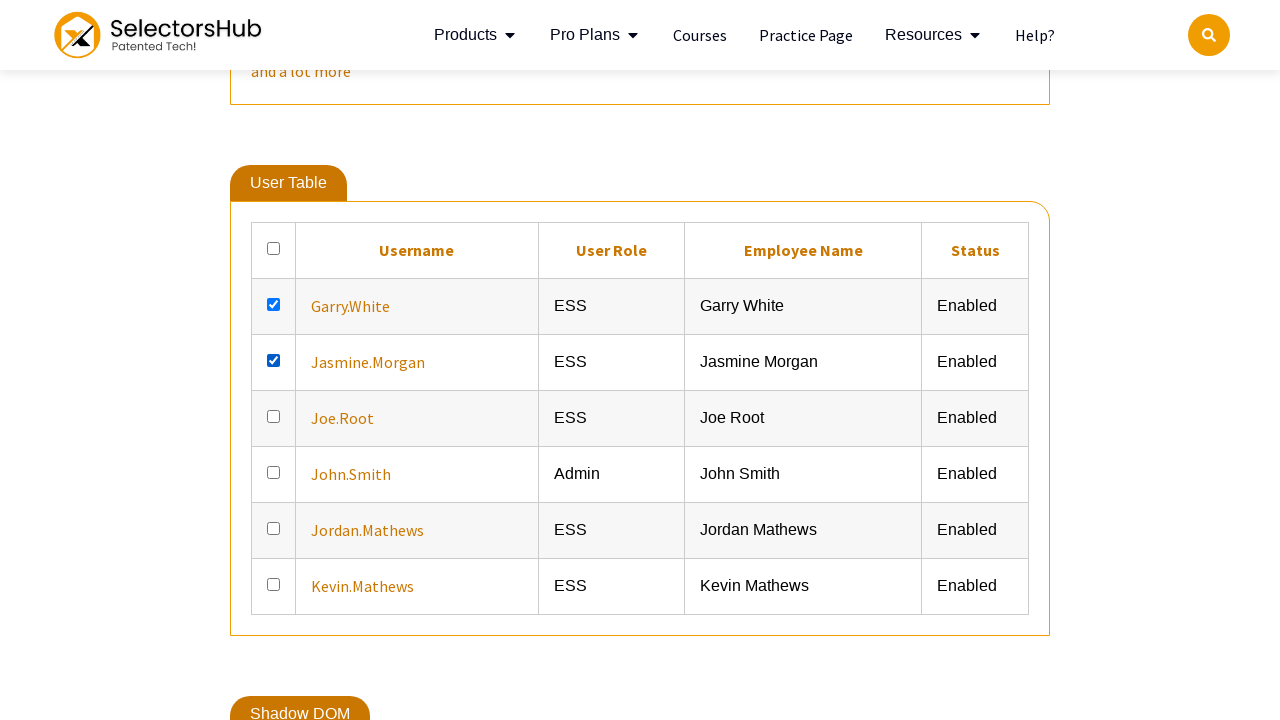

Selected checkbox for Jordan.Mathews at (274, 528) on xpath=//a[text()='Jordan.Mathews']/parent::td//preceding-sibling::td//child::inp
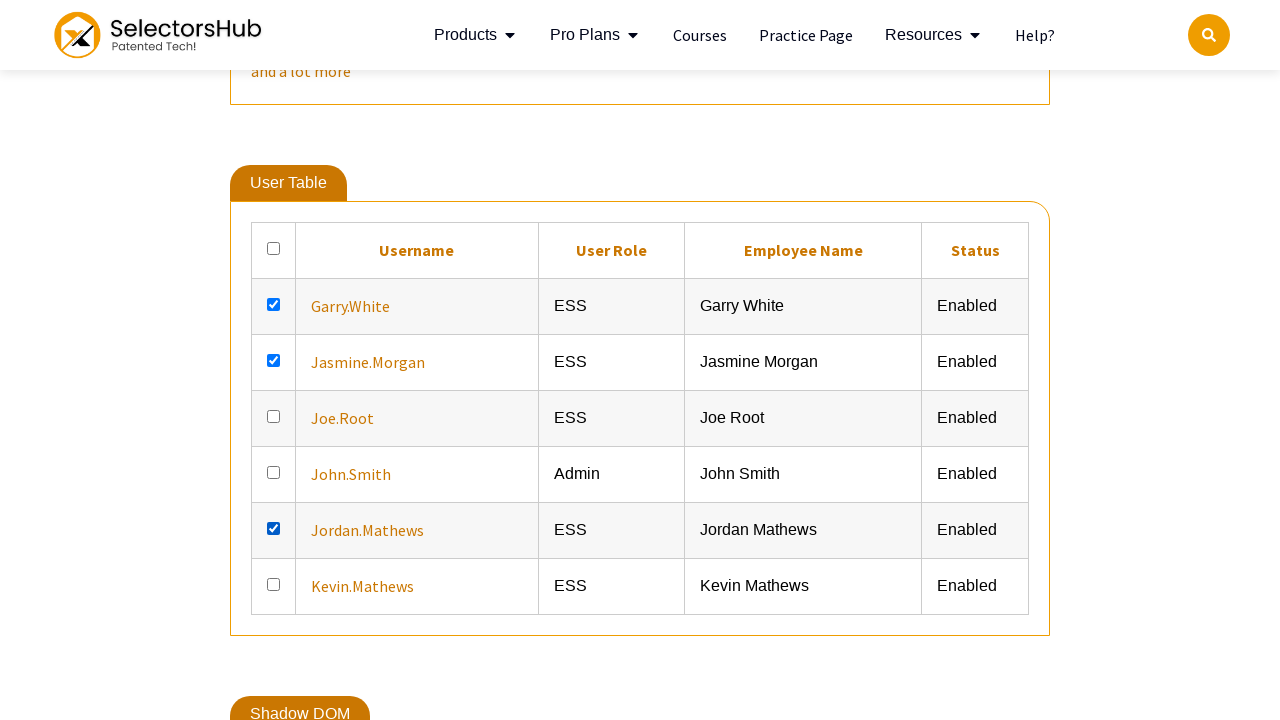

Verified user info columns are present for Jordan.Mathews
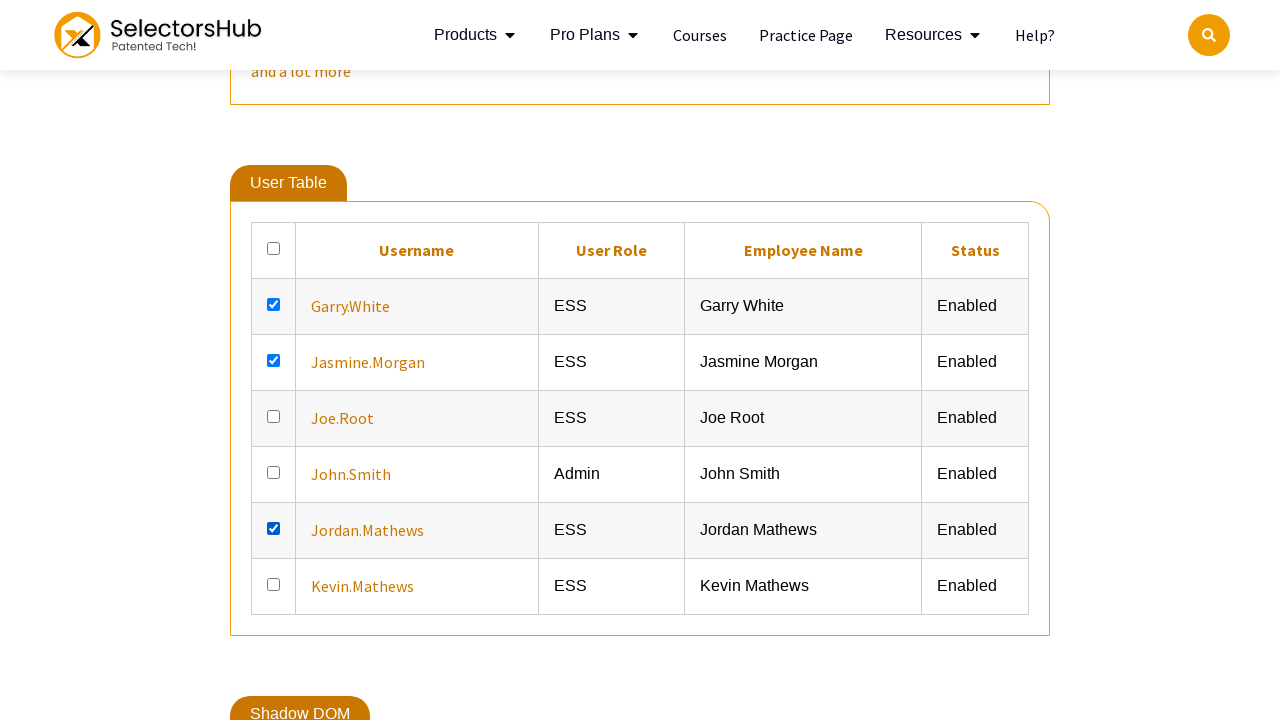

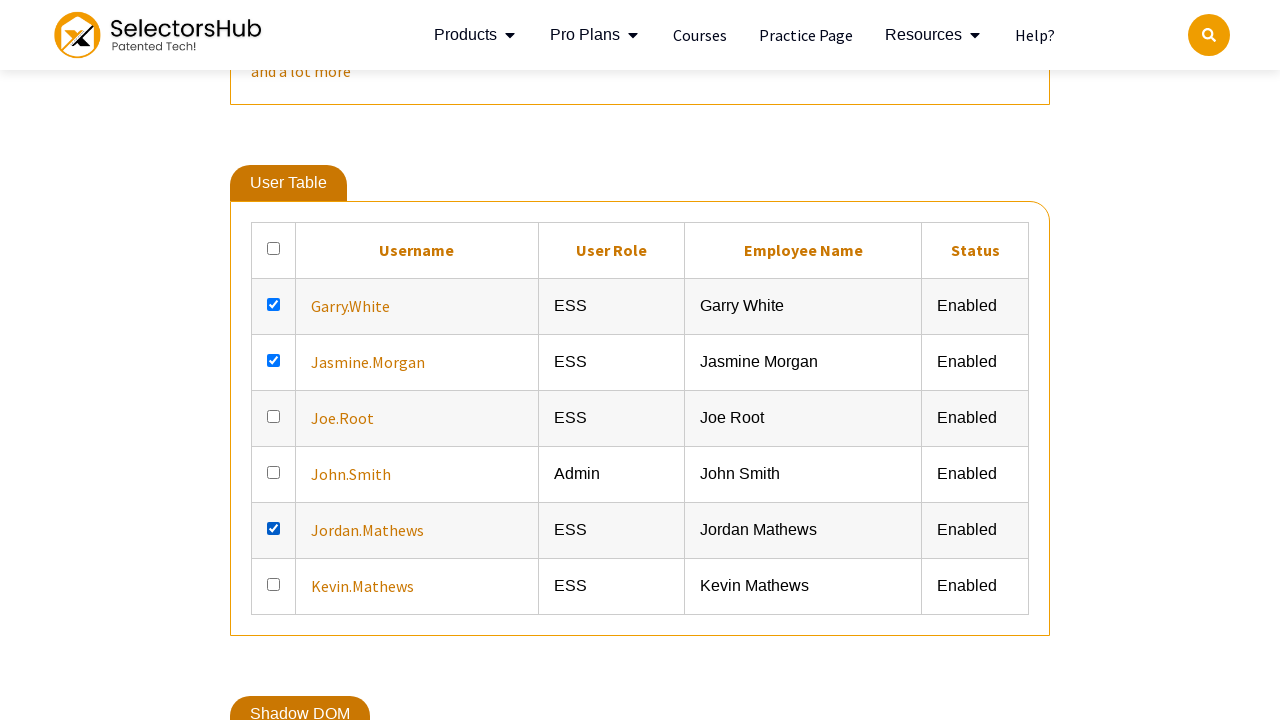